Navigates to Inmakes about page and verifies the hub heading is displayed

Starting URL: https://inmakesedu.com/about_us

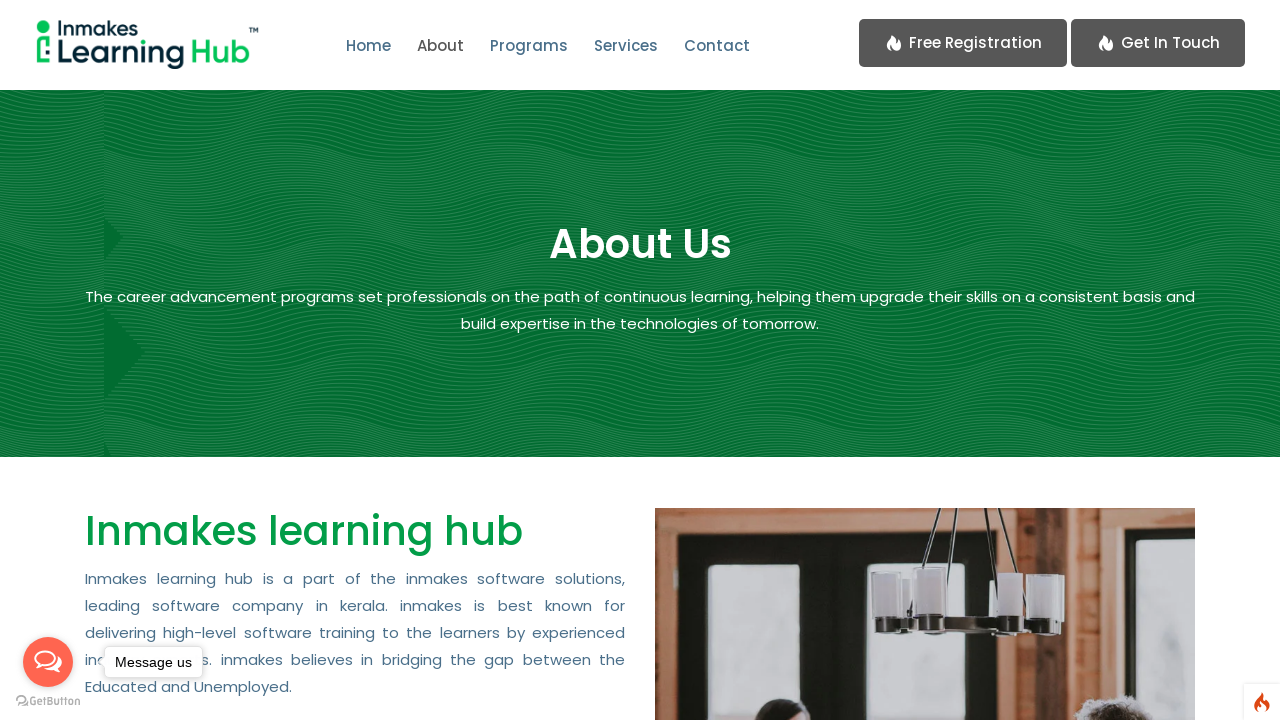

Waited for hub heading element to load on about page
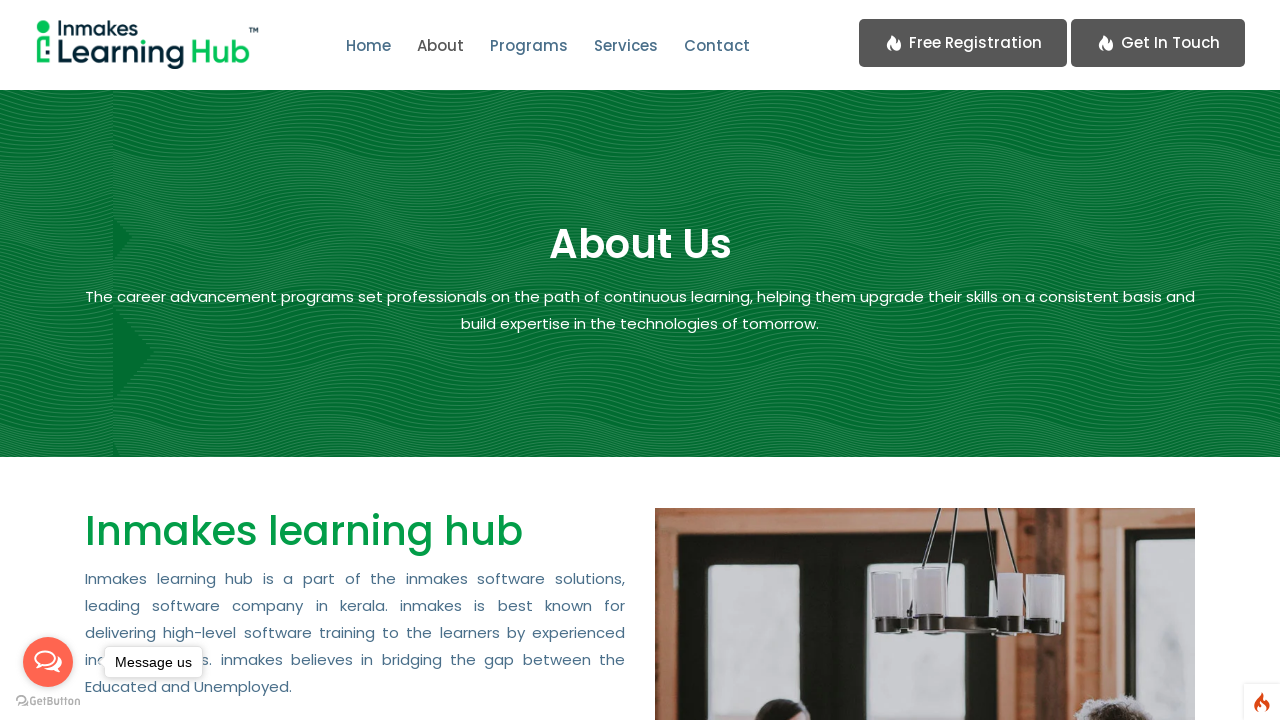

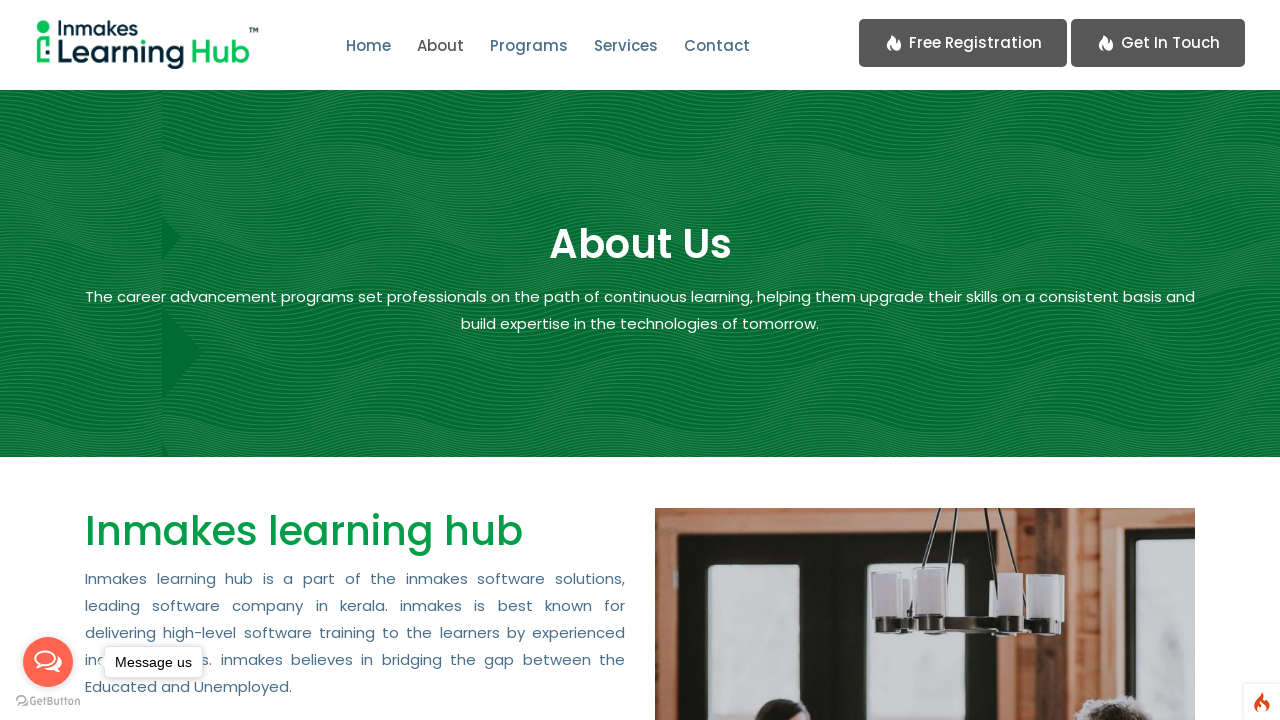